Demonstrates browser navigation commands by visiting two URLs and using forward/back navigation to move through browser history

Starting URL: https://www.geeksforgeeks.org/

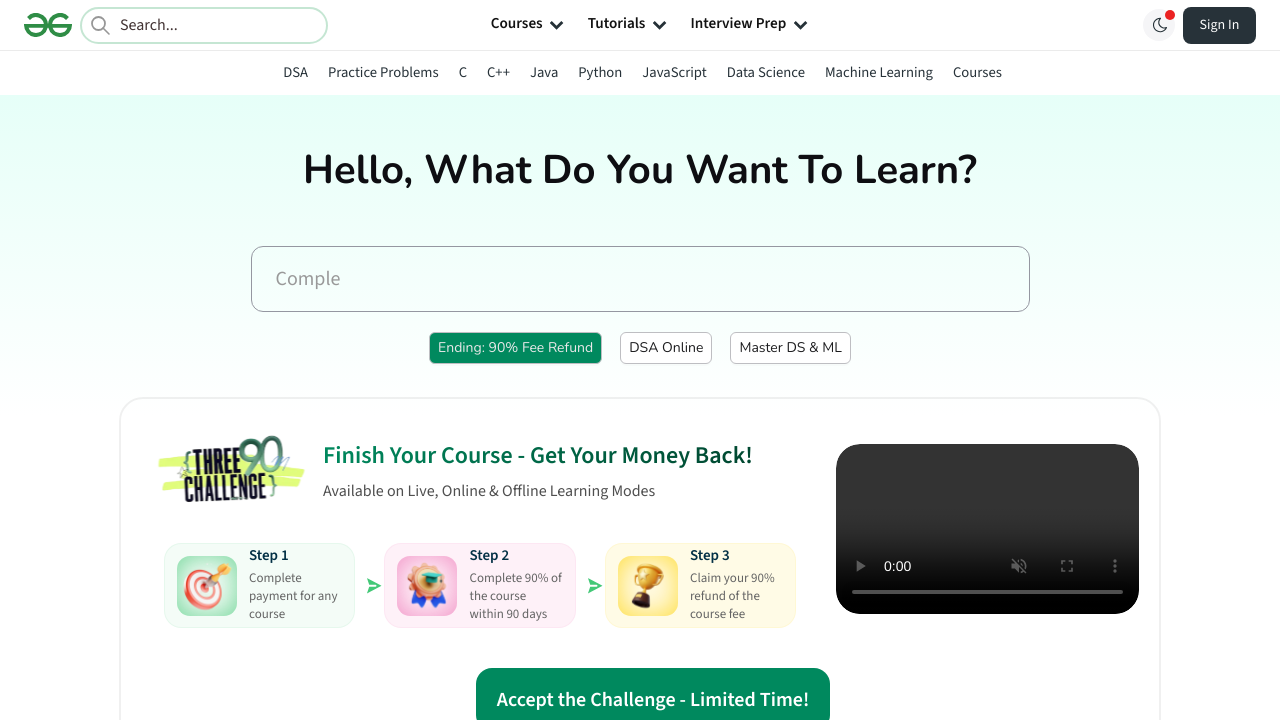

Navigated to YouTube
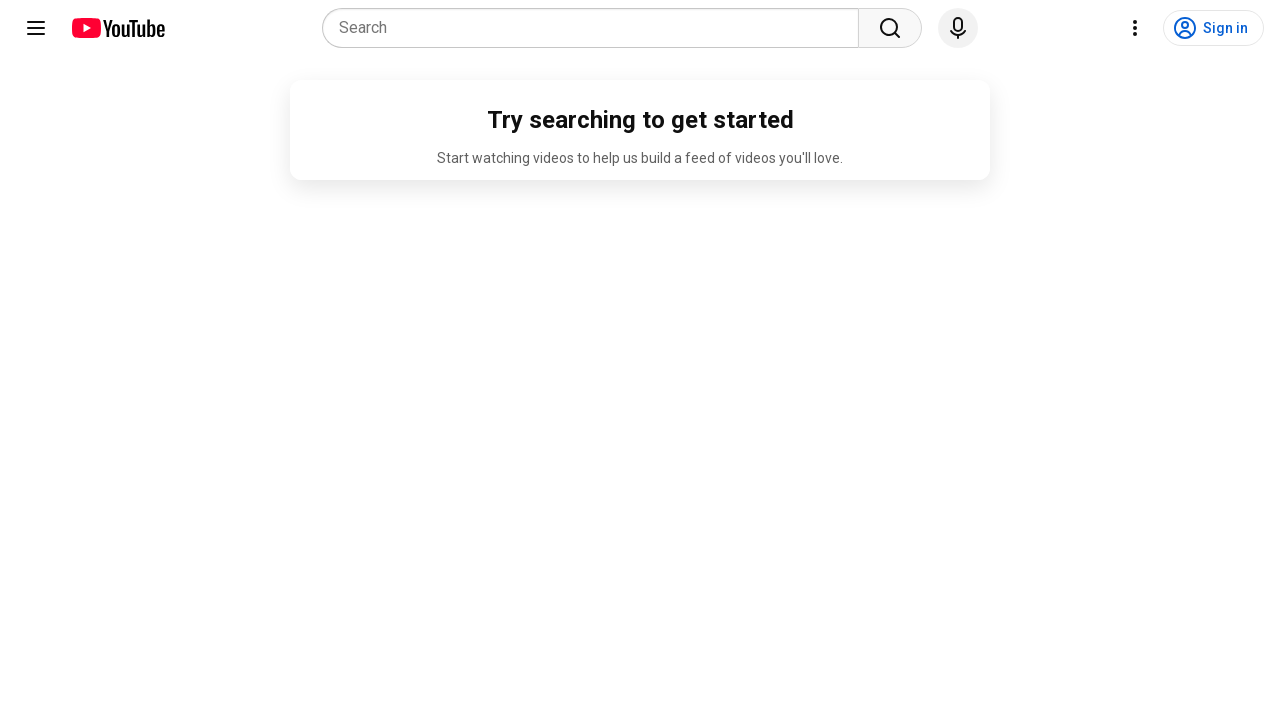

Waited 2 seconds for YouTube page to load
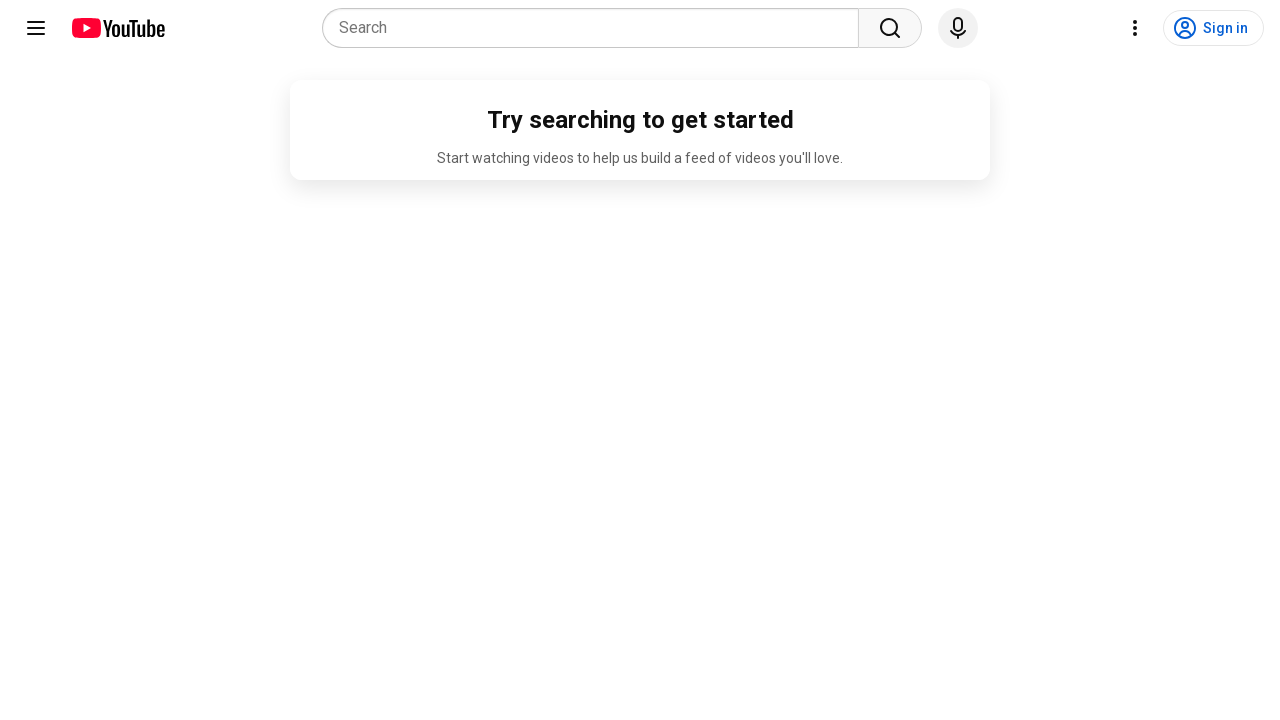

Navigated back to GeeksforGeeks
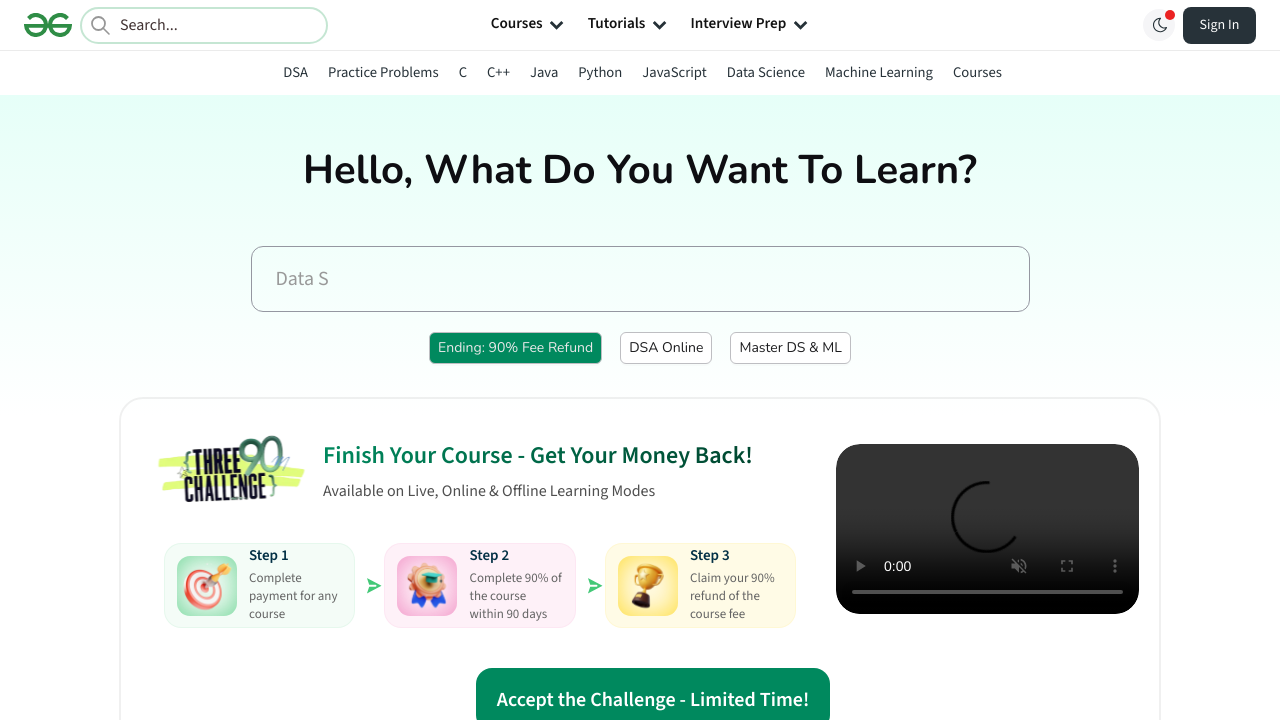

Waited 2 seconds for GeeksforGeeks page to load
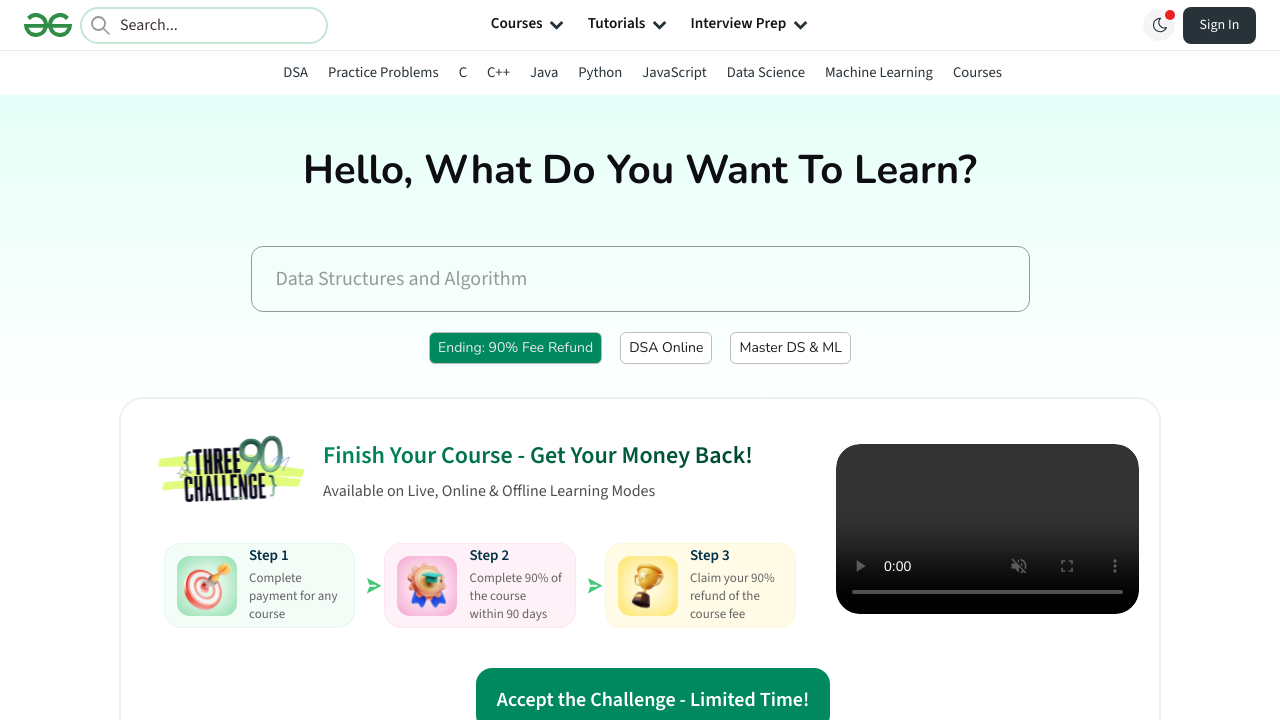

Navigated forward to YouTube
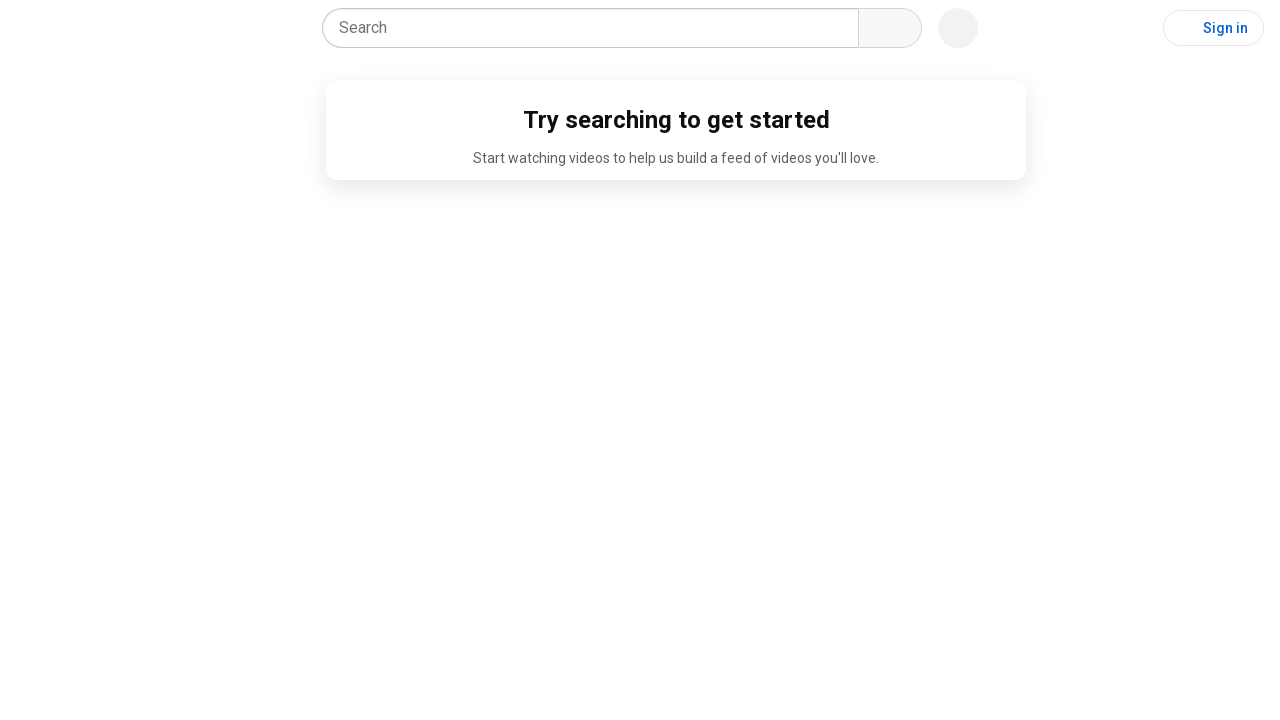

Waited 2 seconds for YouTube page to load
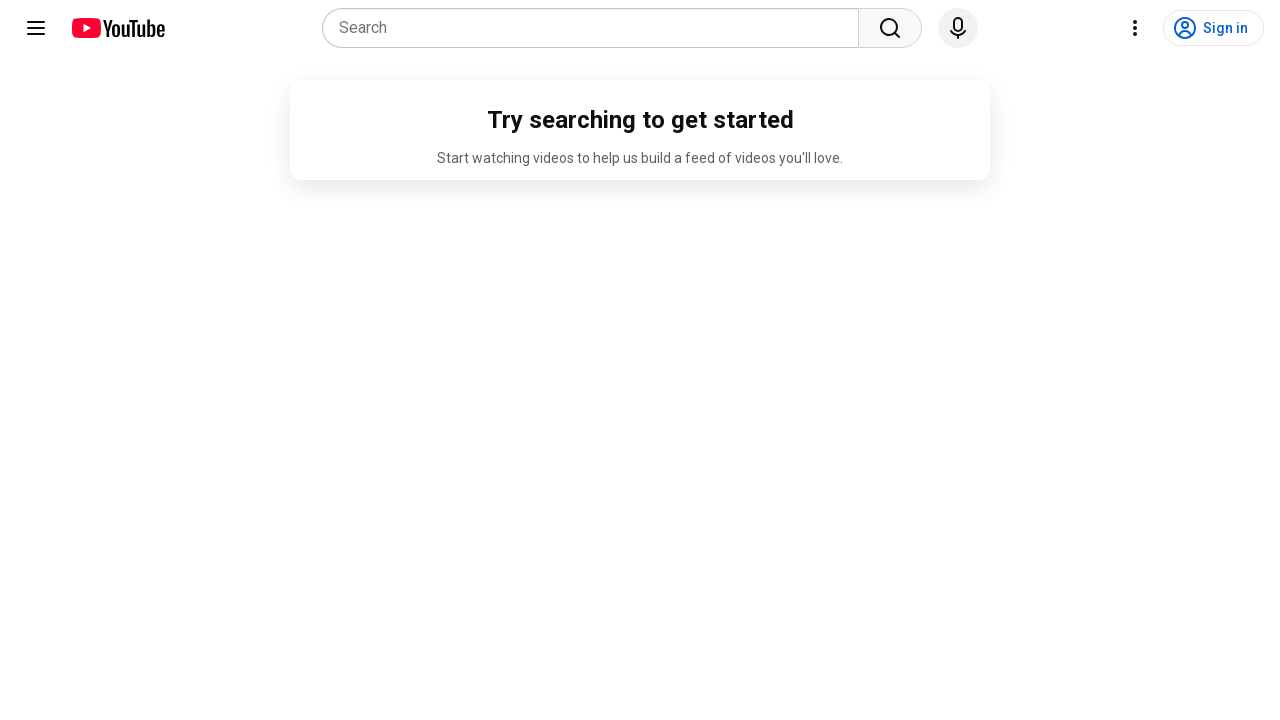

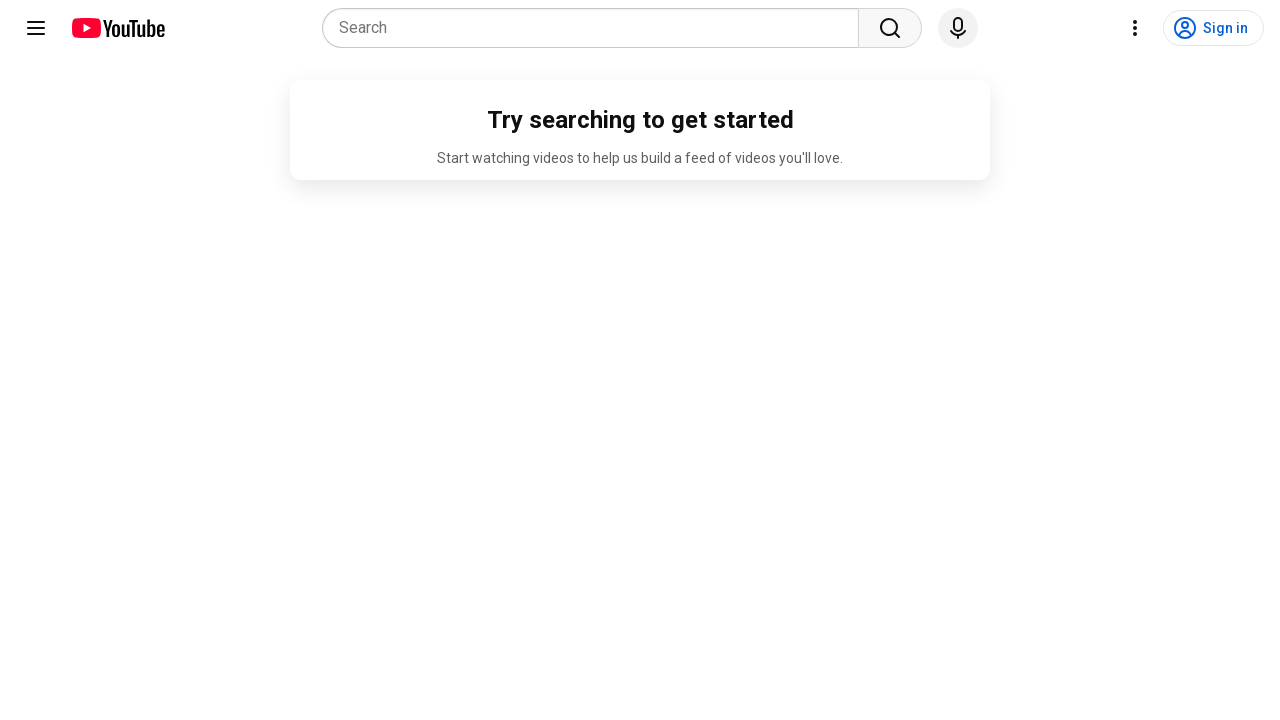